Tests various button interactions including clicking, checking disabled state, finding position and color, mouse hover effects, and counting elements on a UI testing practice page

Starting URL: https://www.leafground.com/button.xhtml

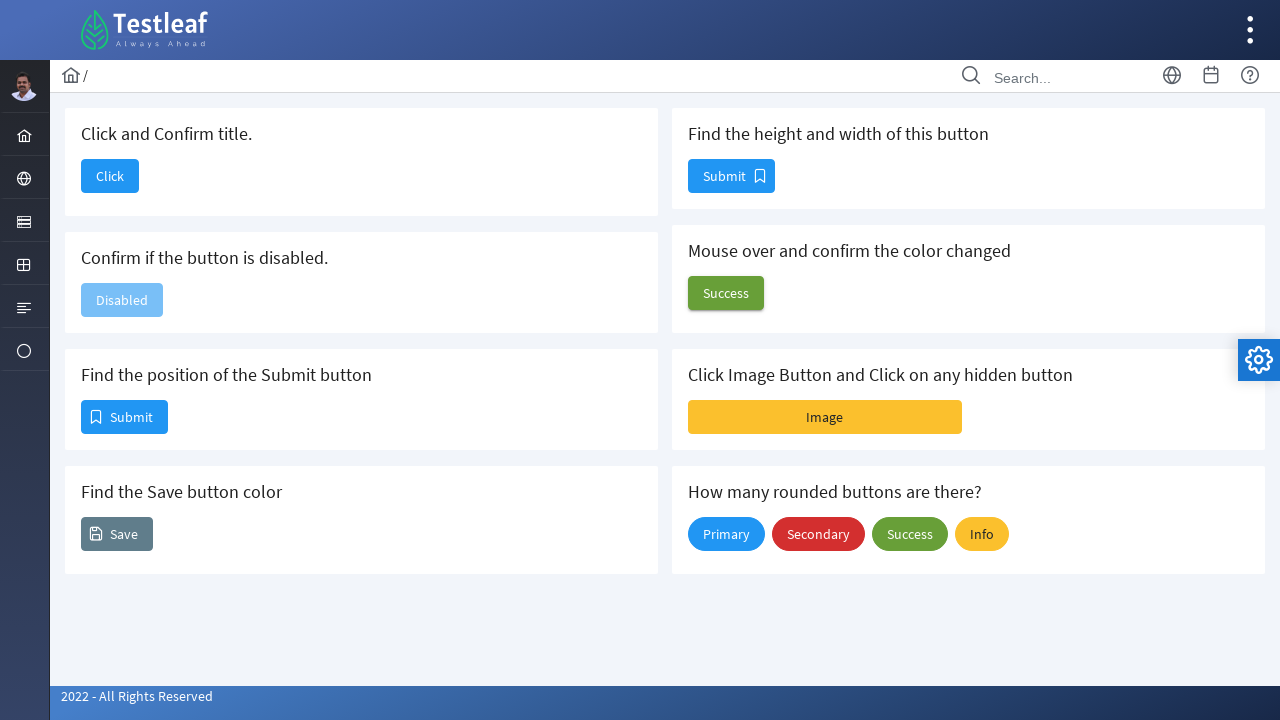

Clicked the 'Click' button at (110, 176) on xpath=//span[contains(text(),'Click')]
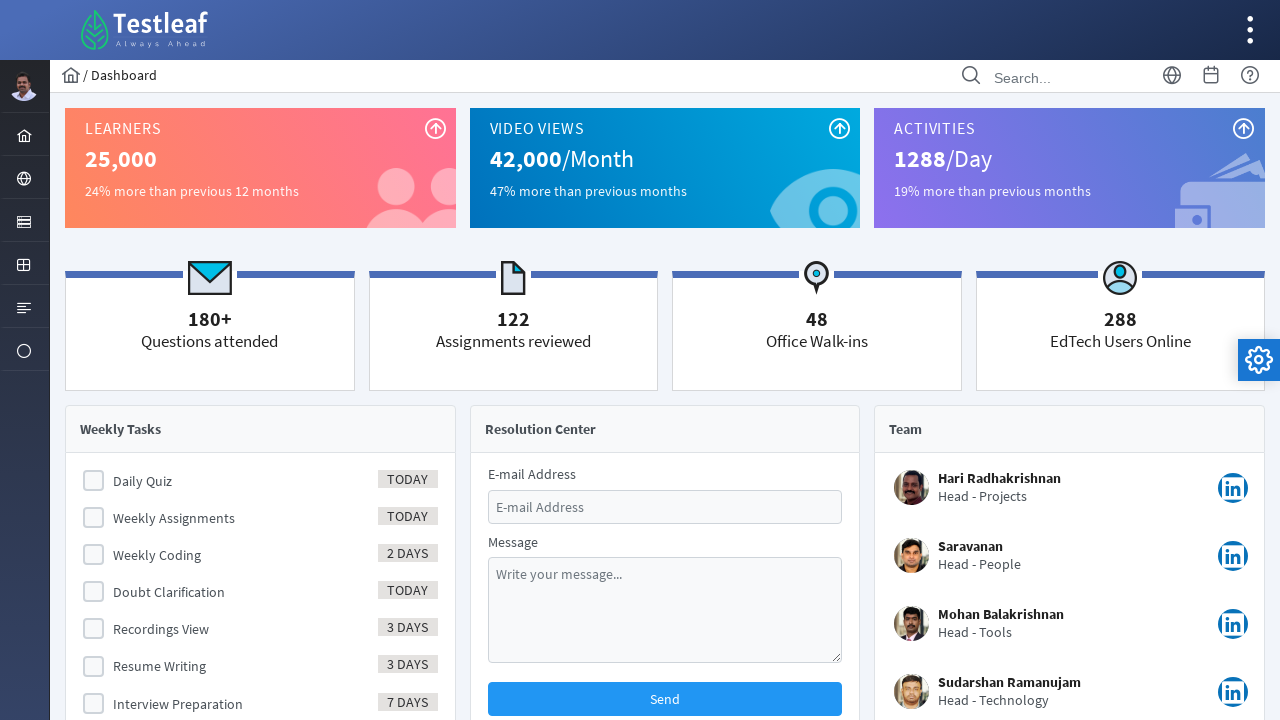

Waited for page to load after clicking button
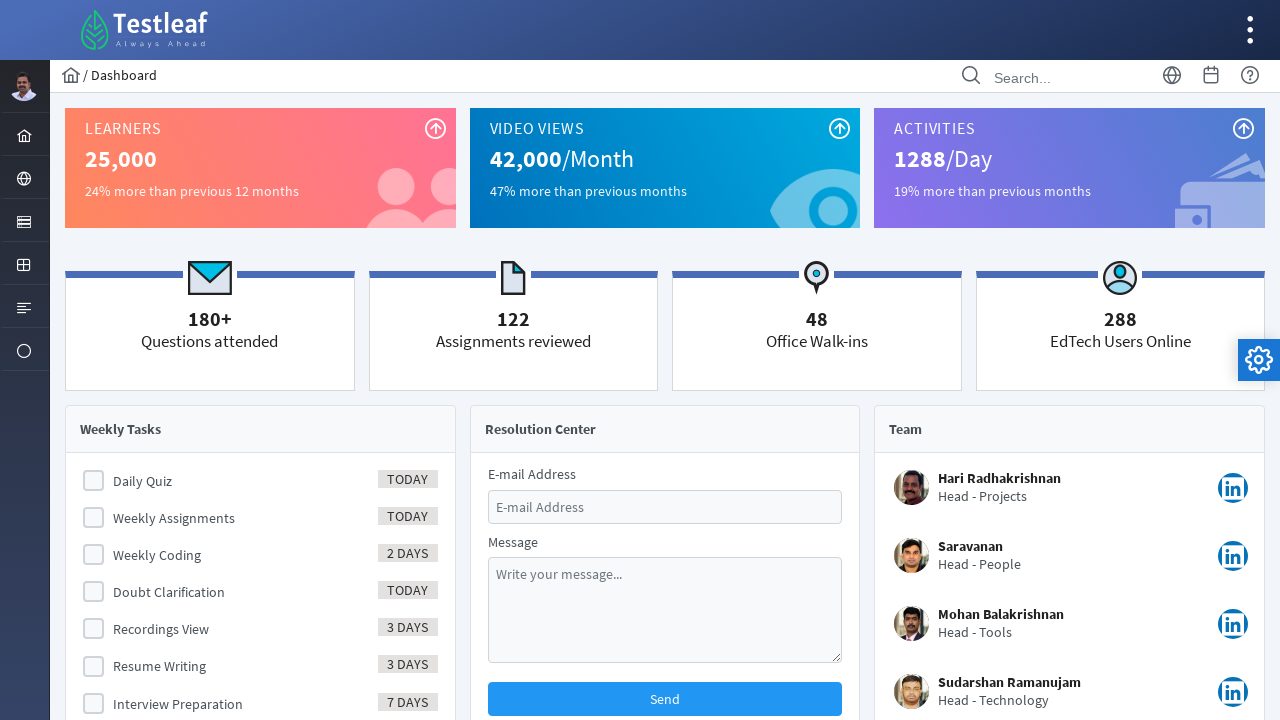

Navigated to button testing page
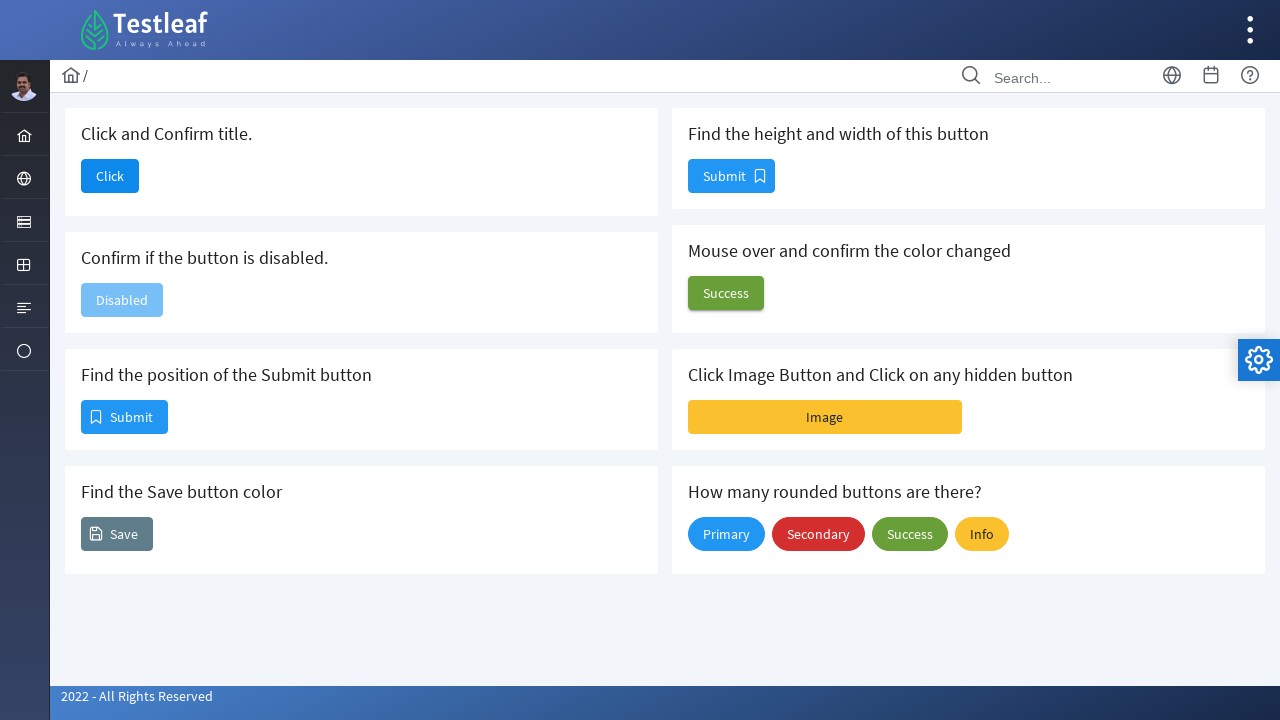

Located the disabled button element
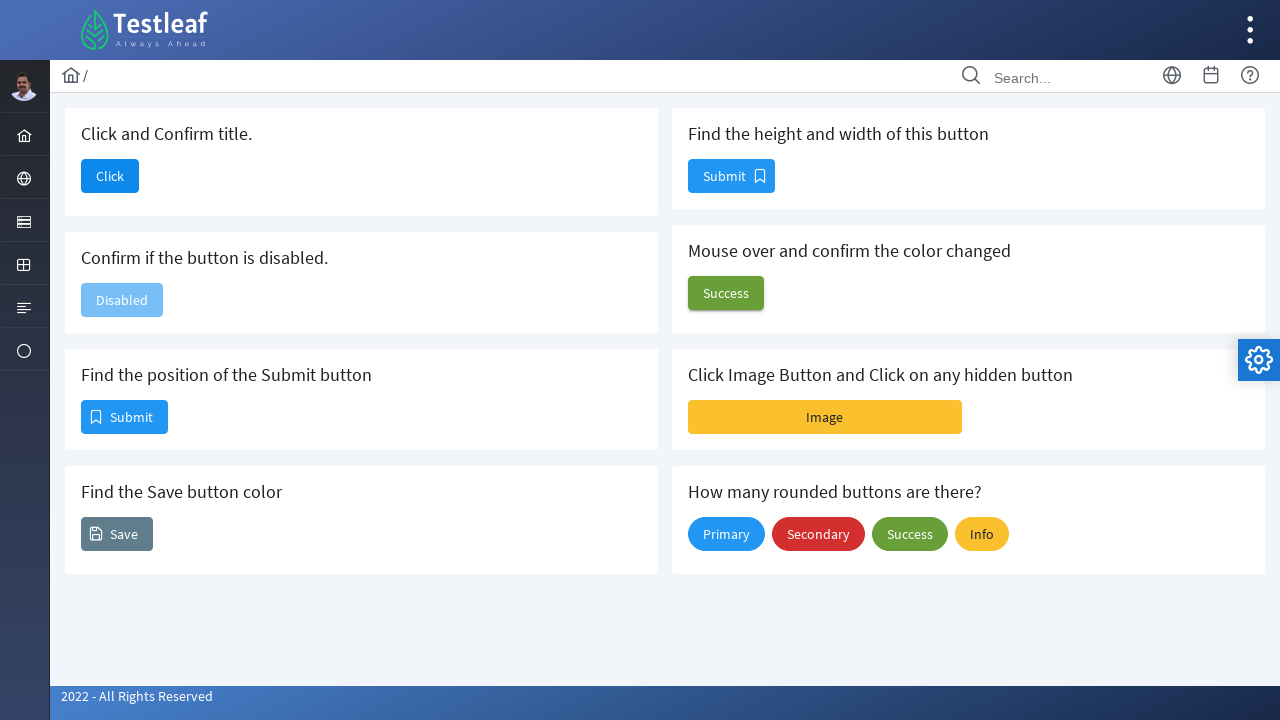

Located the first Submit button to check position
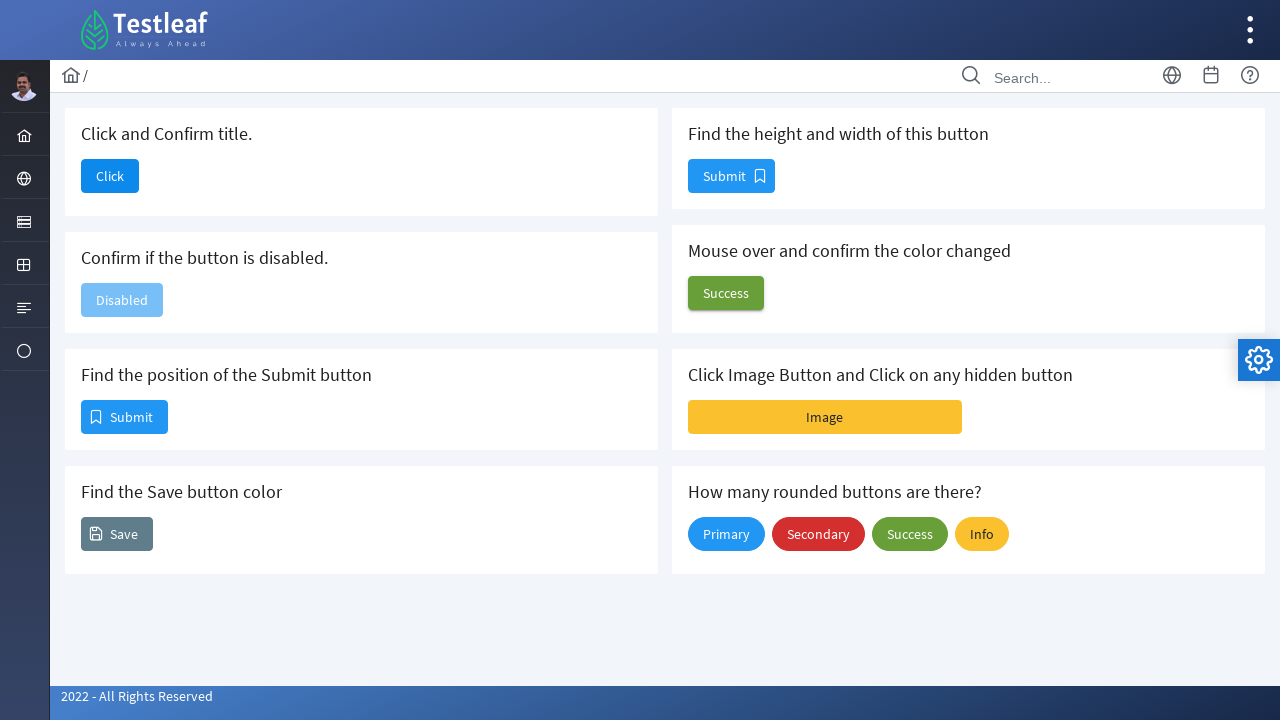

Located the Save button to check its color
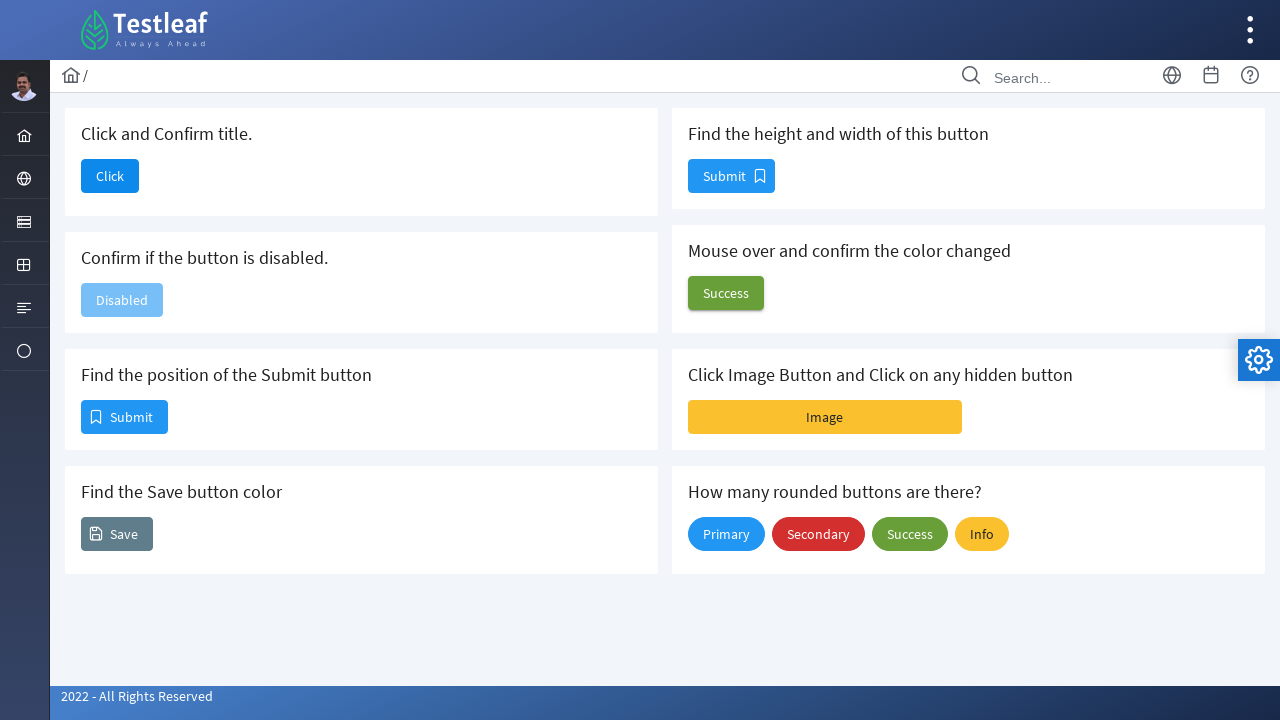

Located the second Submit button to check height and width
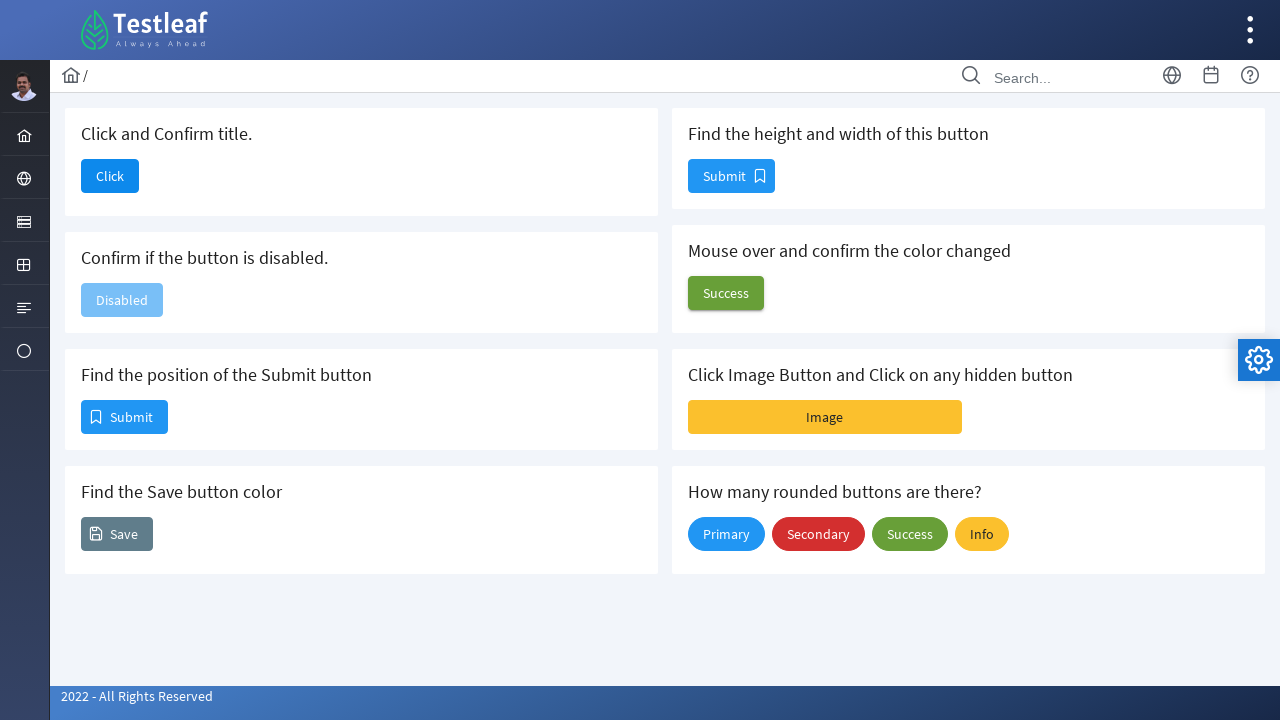

Located button for mouse hover test
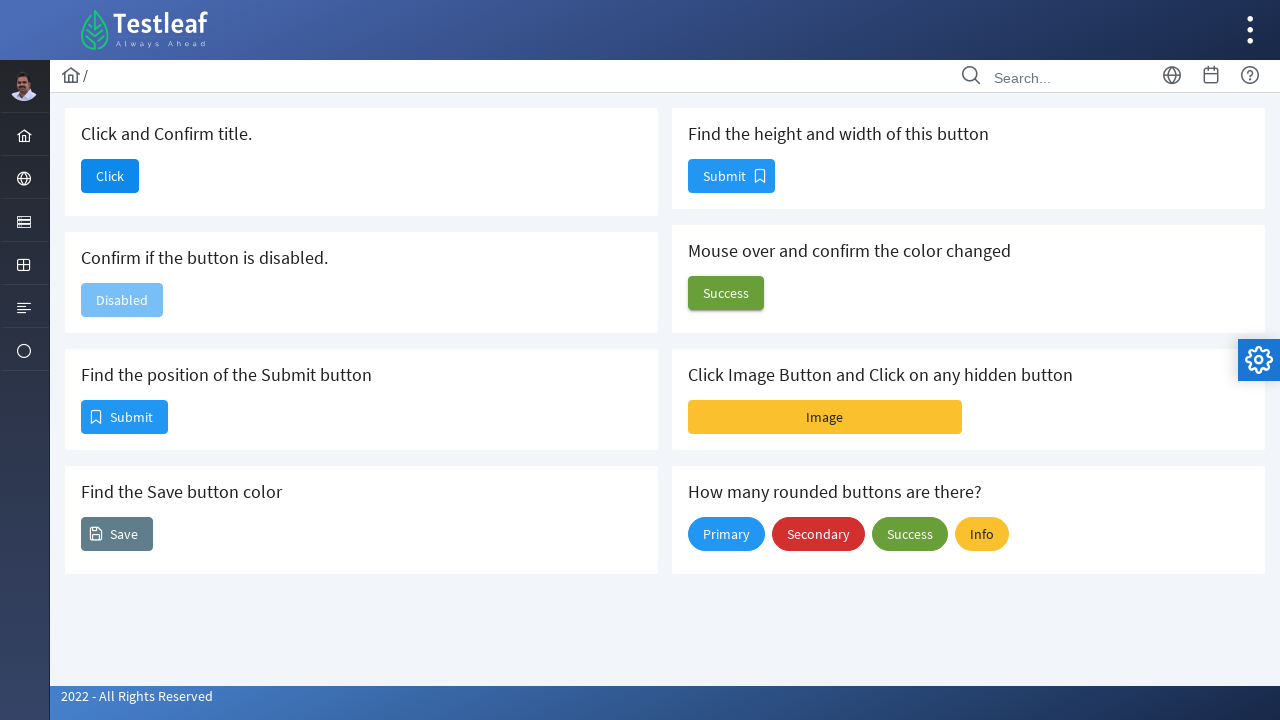

Hovered over button to test color change effect at (726, 293) on xpath=//button[@name='j_idt88:j_idt100']
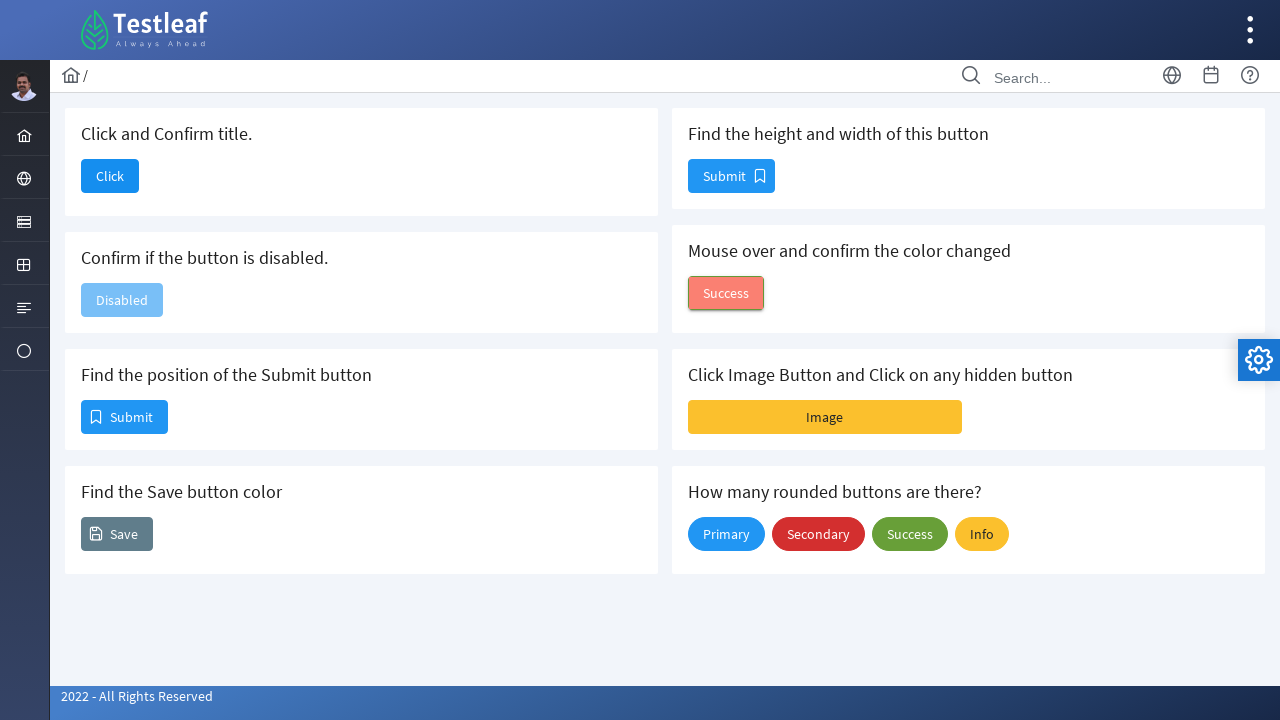

Clicked the Image button at (825, 417) on xpath=//button/span[text()='Image']
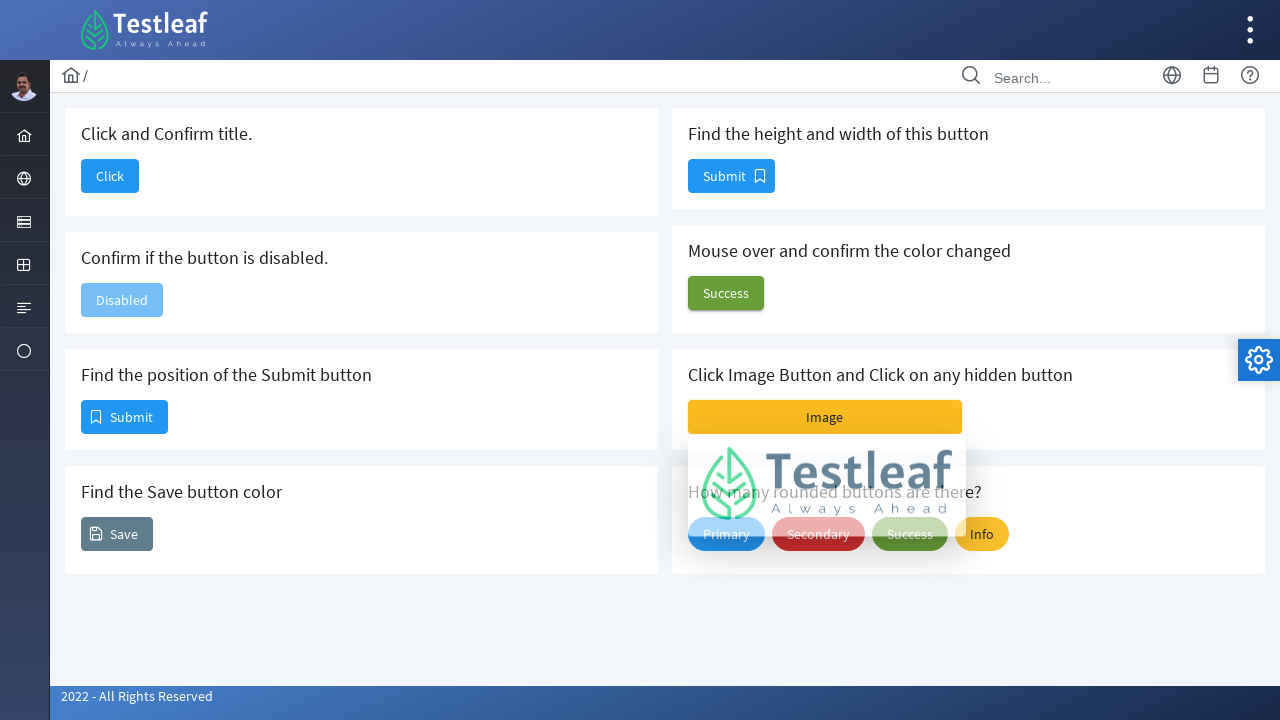

Clicked on hidden button with hover state class at (825, 417) on xpath=//button[contains(@class,'ui-state-hover')]
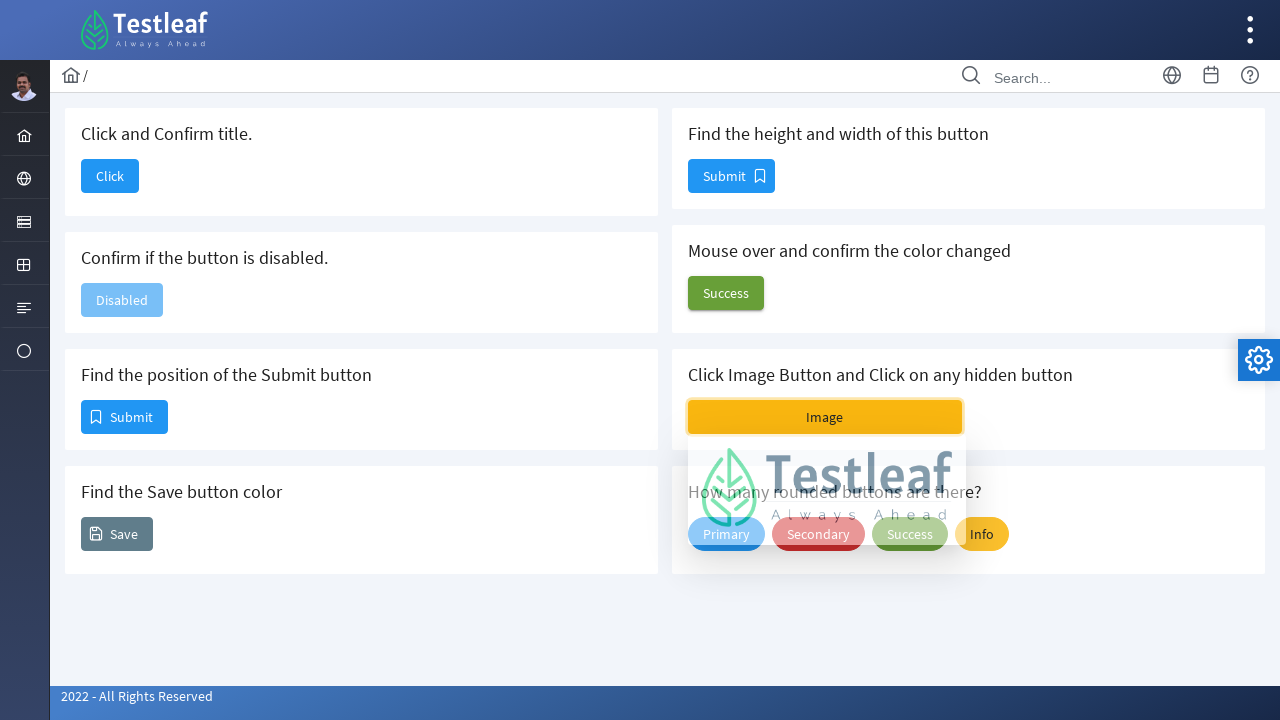

Waited for 2 seconds for any animations or transitions
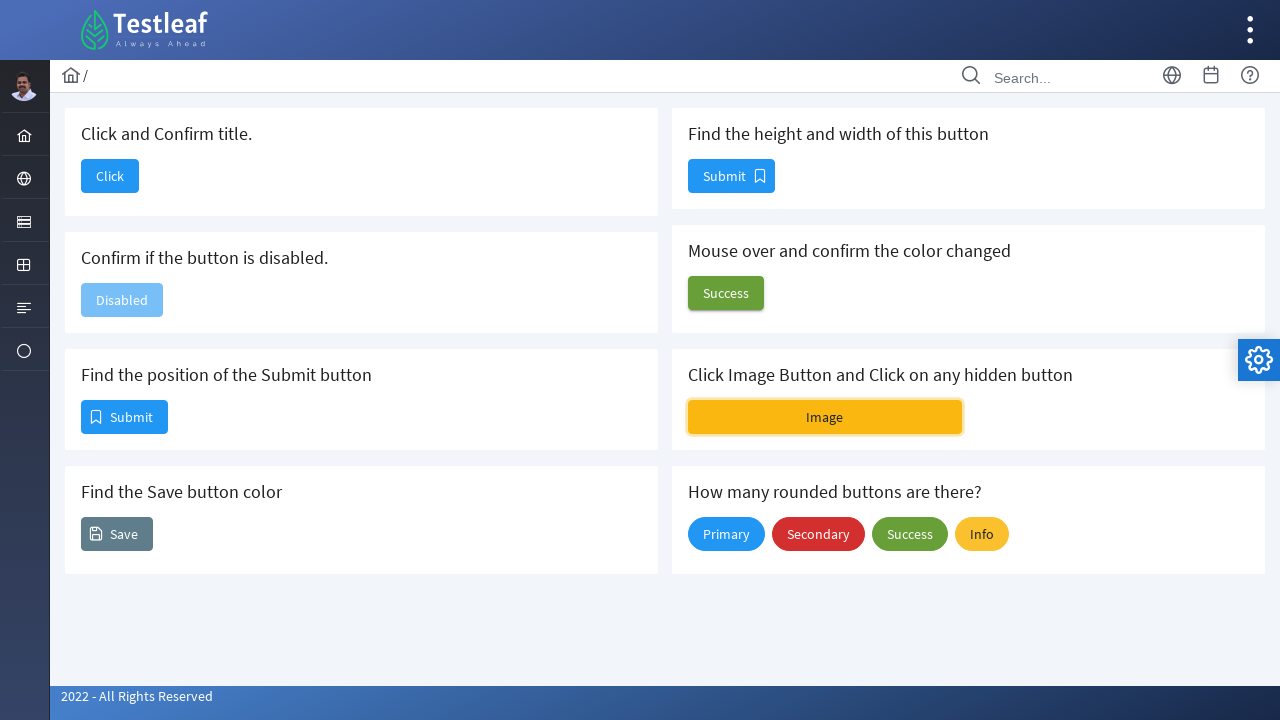

Located all rounded buttons on the page
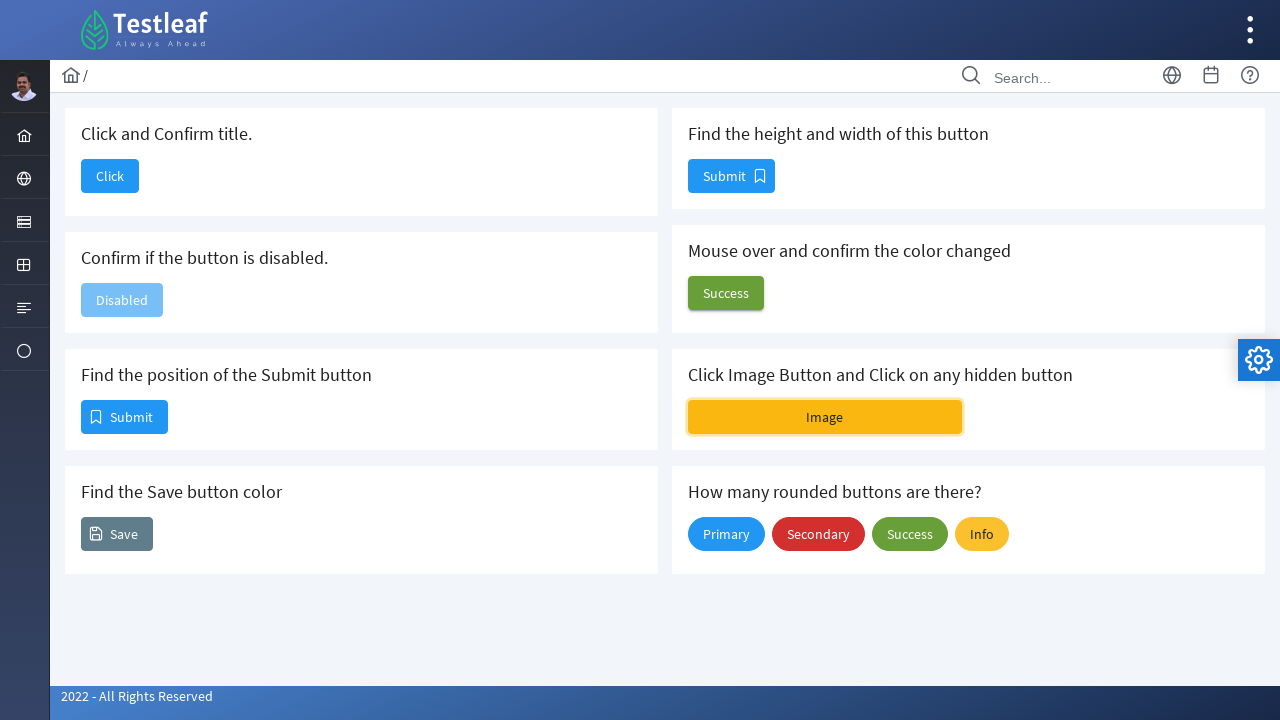

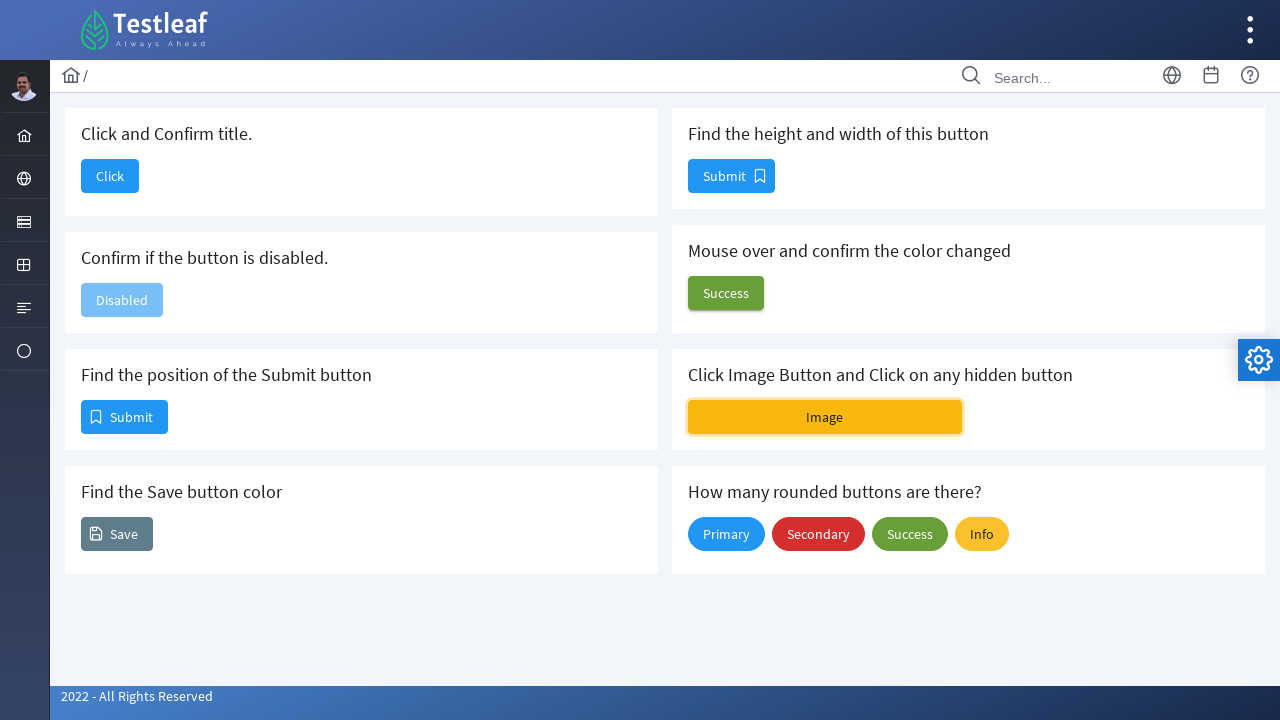